Tests the horizontal slider functionality by moving the slider and verifying the displayed value changes accordingly

Starting URL: https://the-internet.herokuapp.com/horizontal_slider

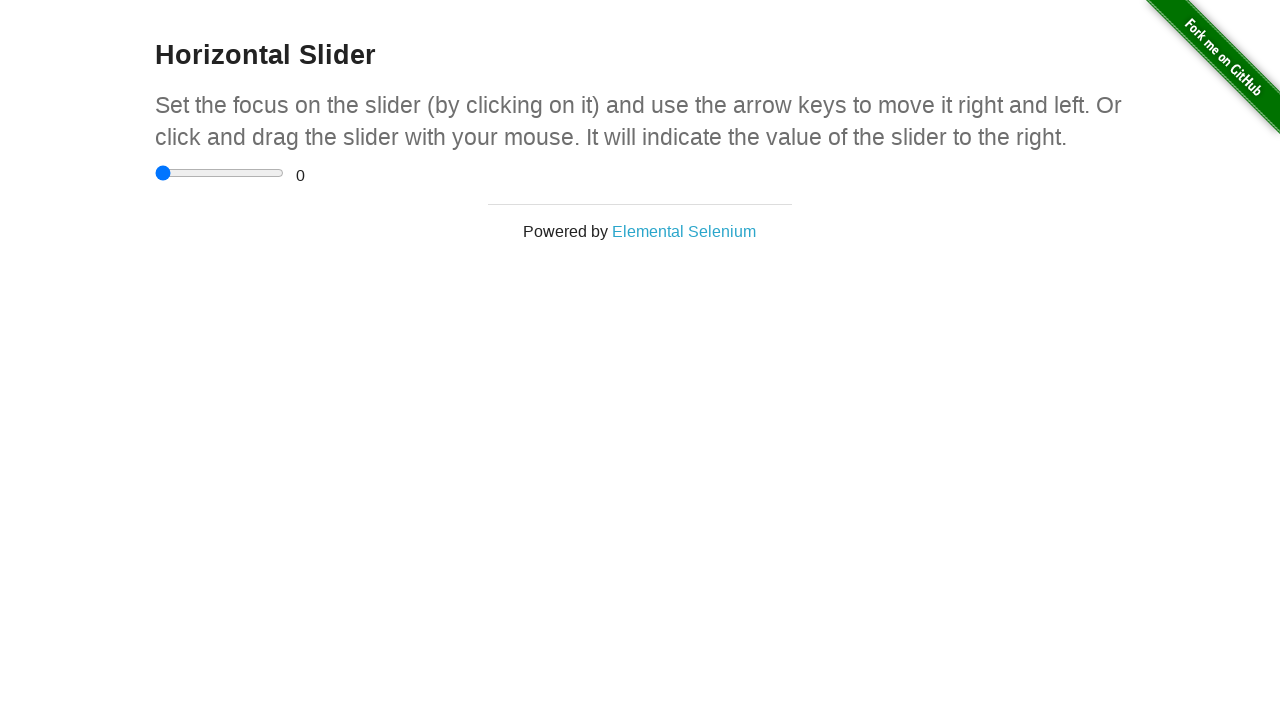

Waited for horizontal slider to be visible
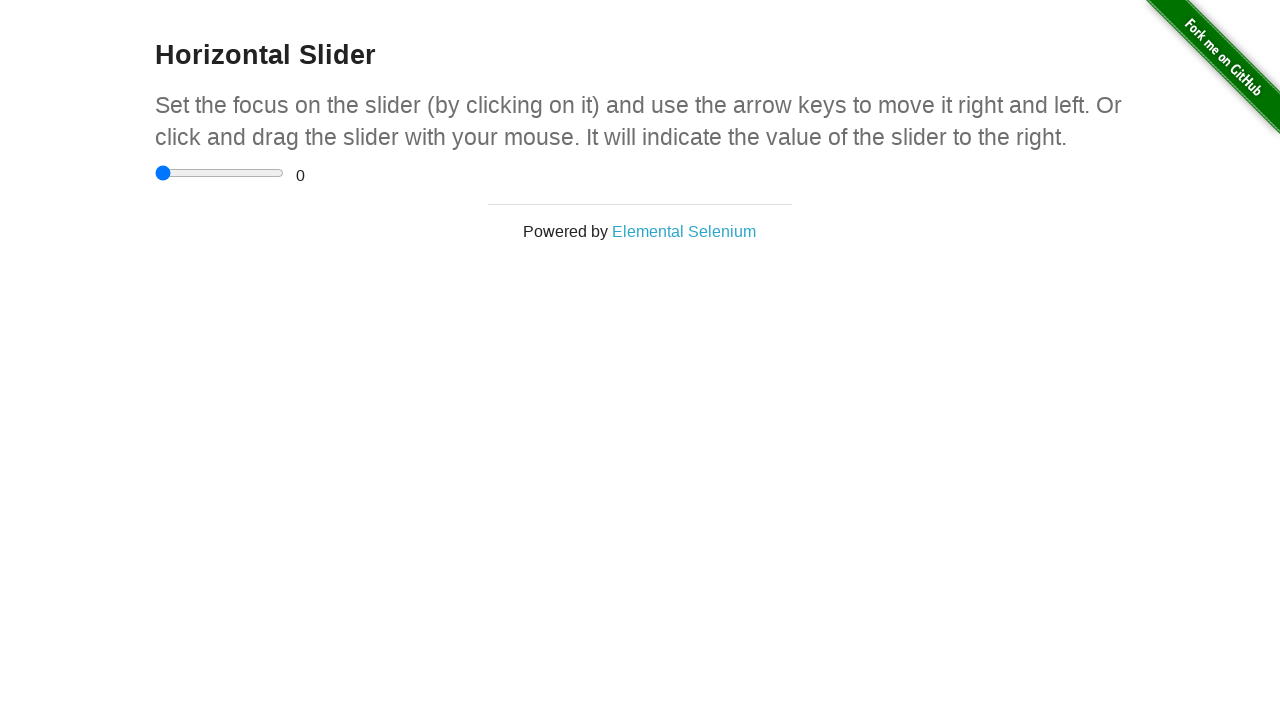

Located the horizontal slider element
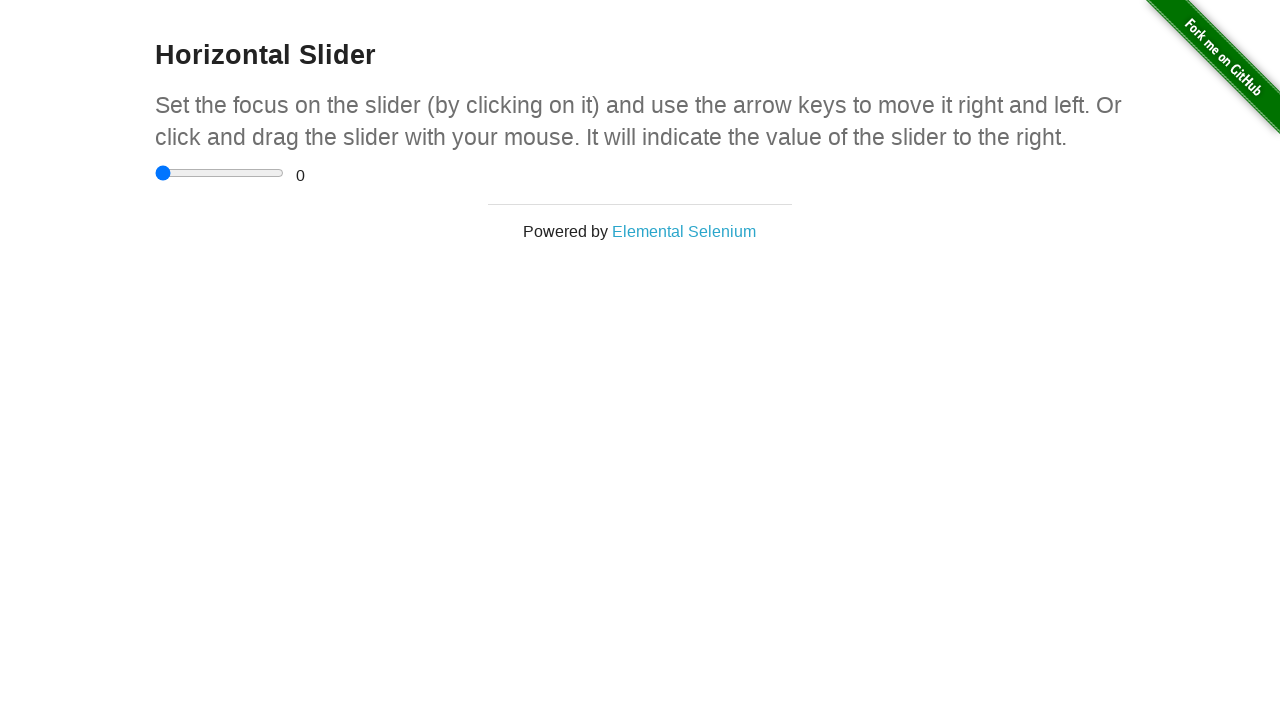

Moved slider to value 3.5 on input[type='range']
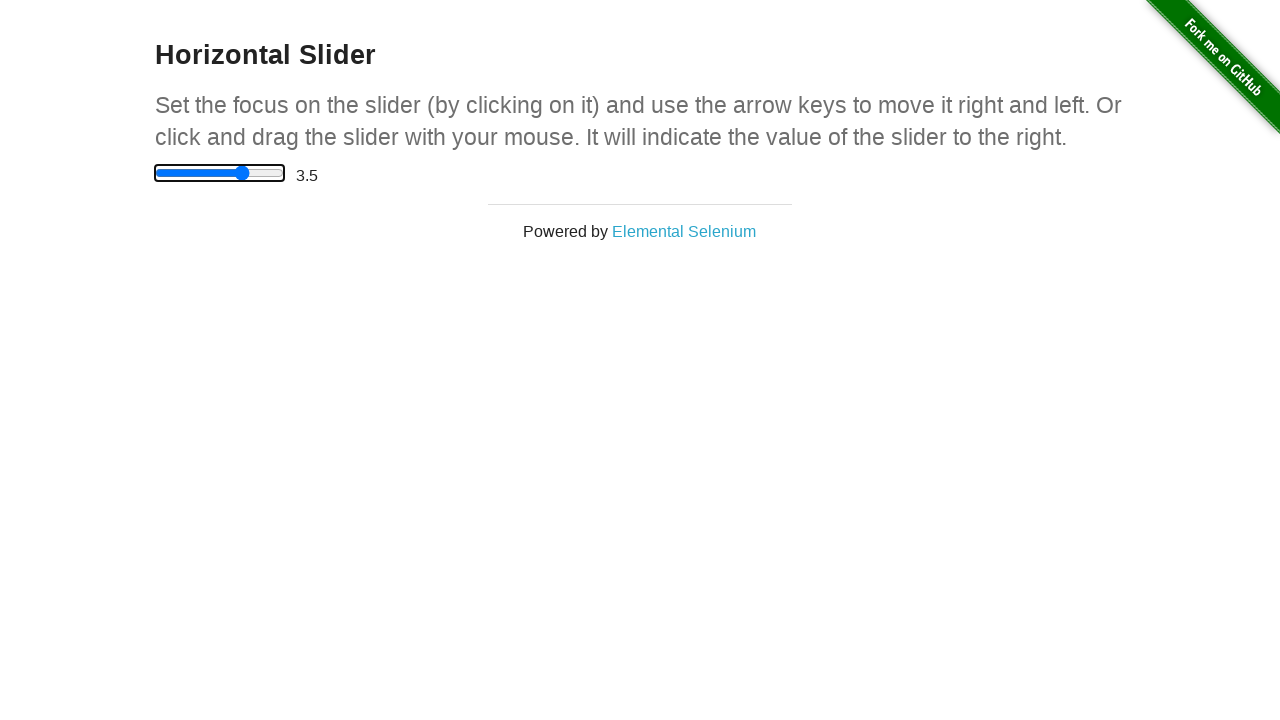

Verified range value display is visible
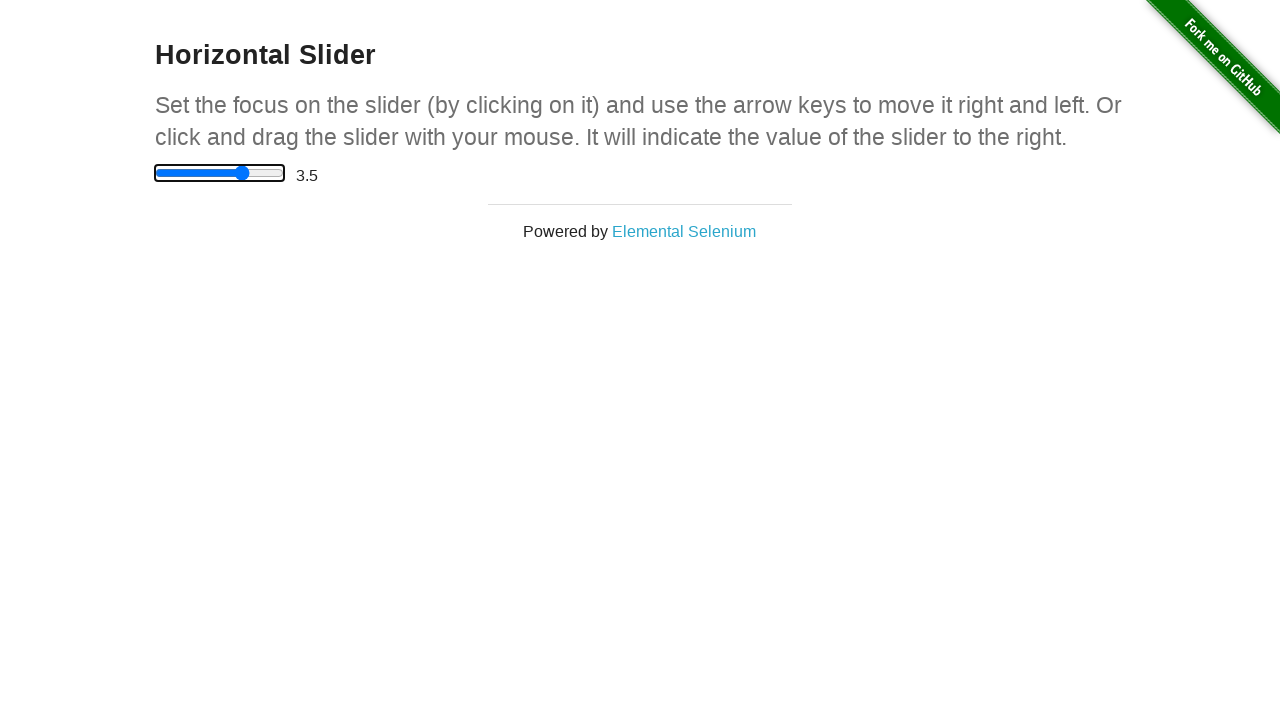

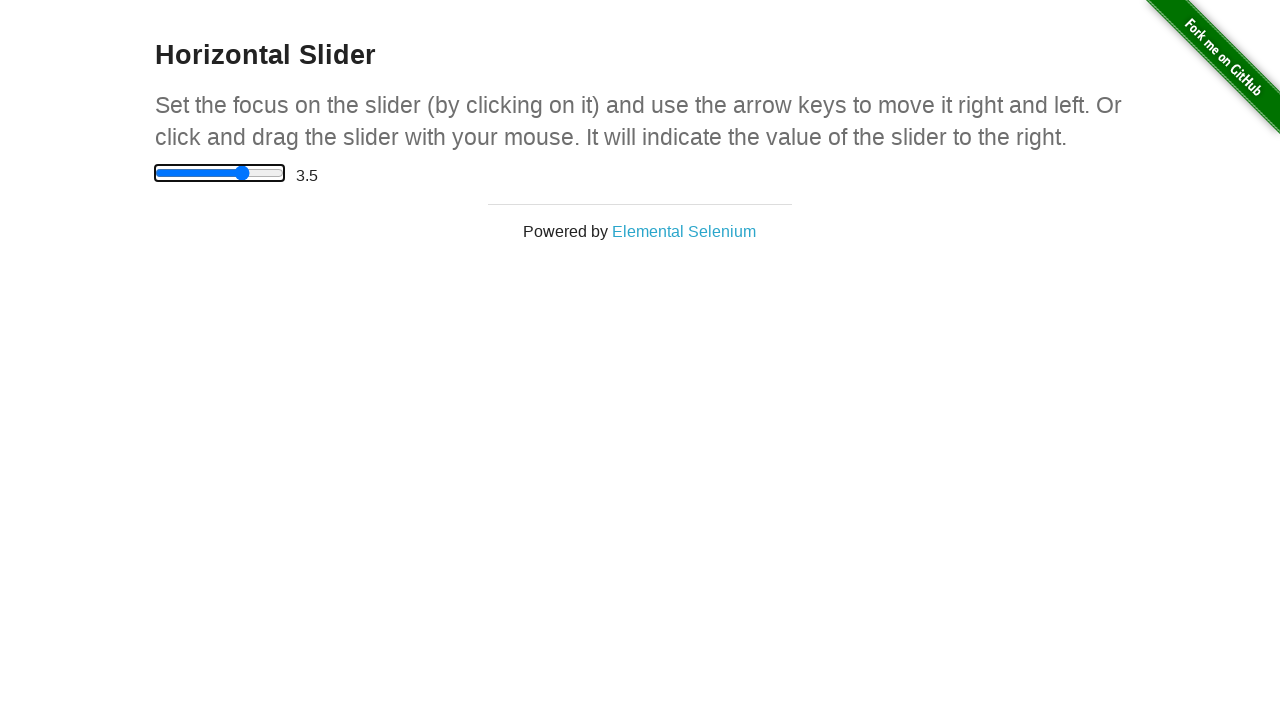